Tests browser window and tab handling by opening new tabs/windows using different buttons and switching between them

Starting URL: https://demoqa.com/browser-windows

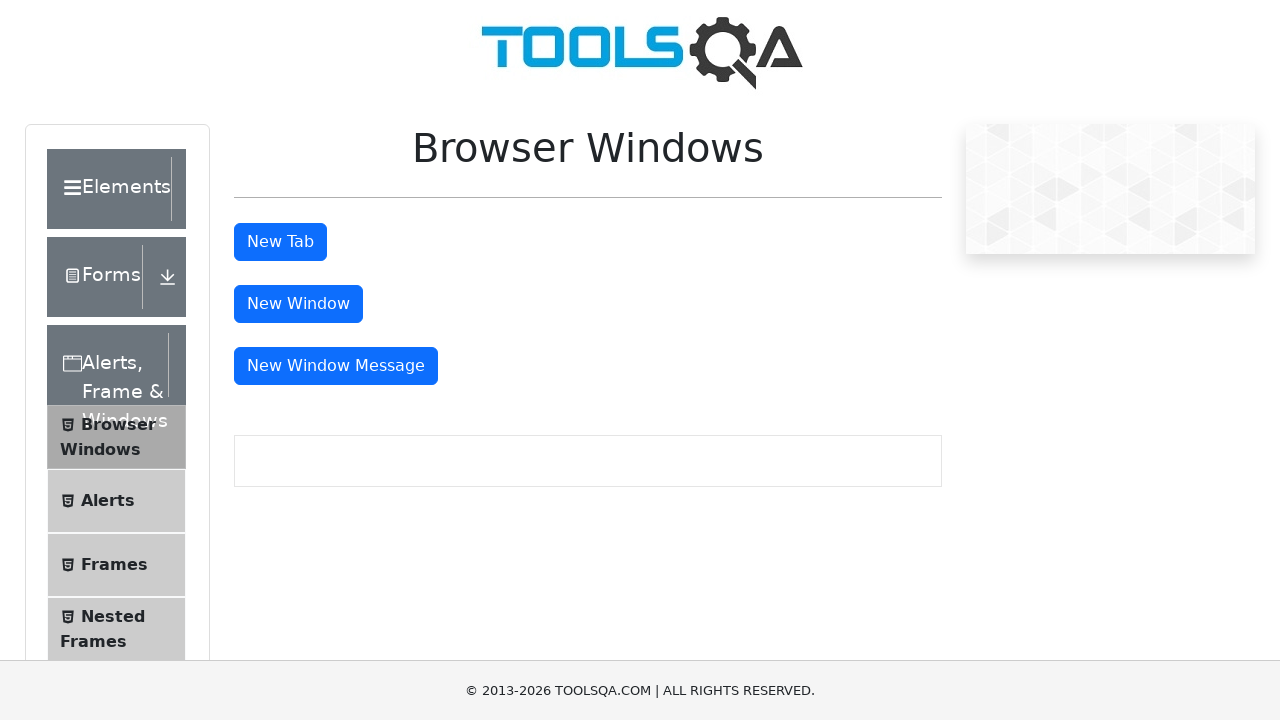

Clicked button to open new tab at (280, 242) on #tabButton
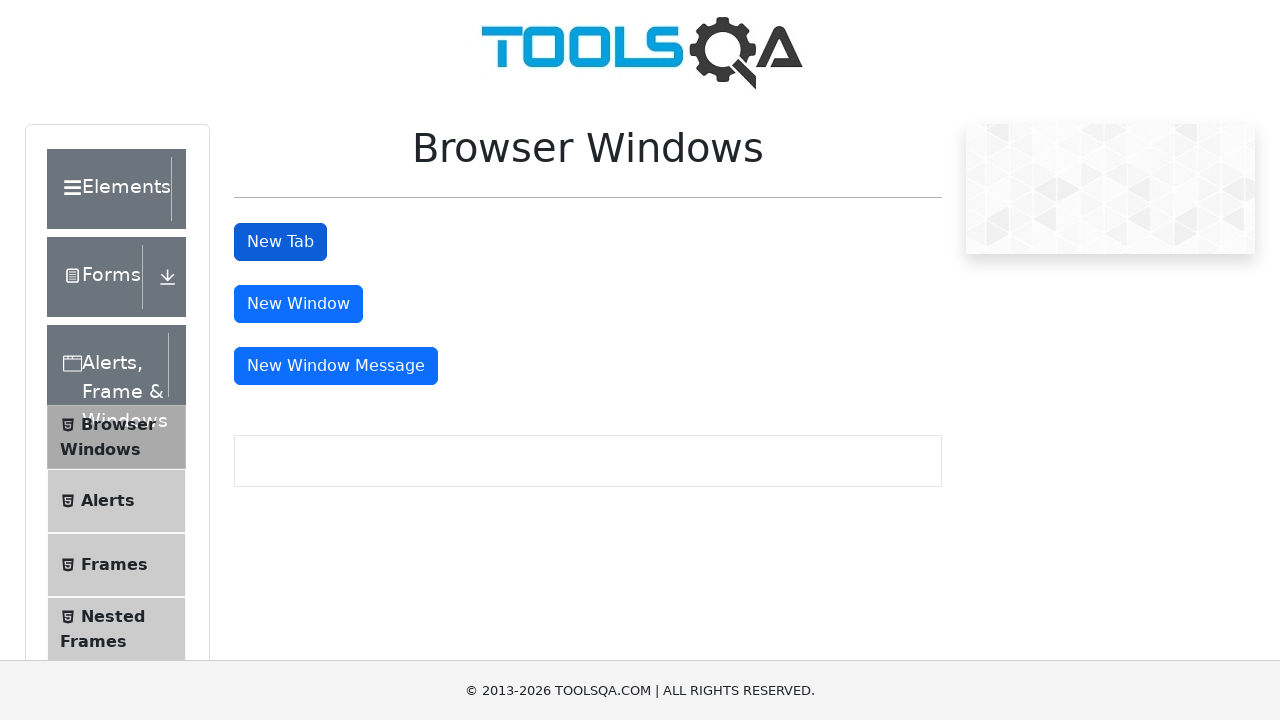

Clicked tab button and new tab opened at (280, 242) on #tabButton
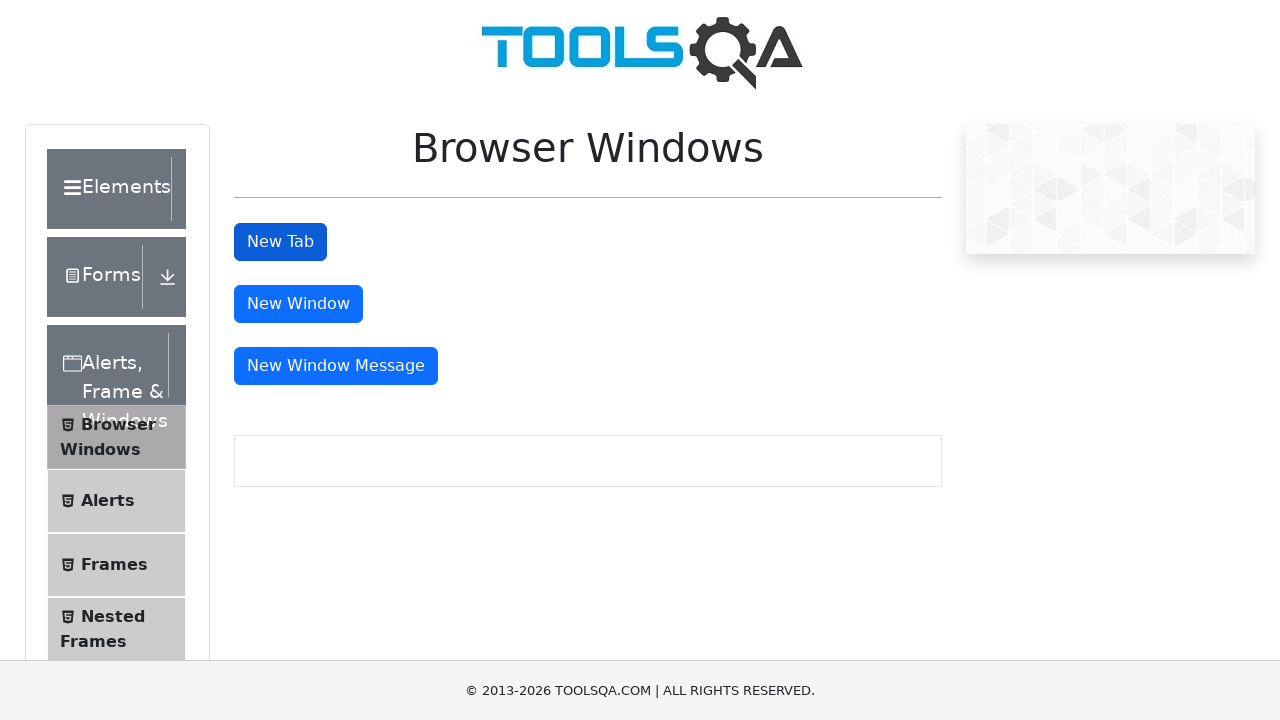

Closed the new tab
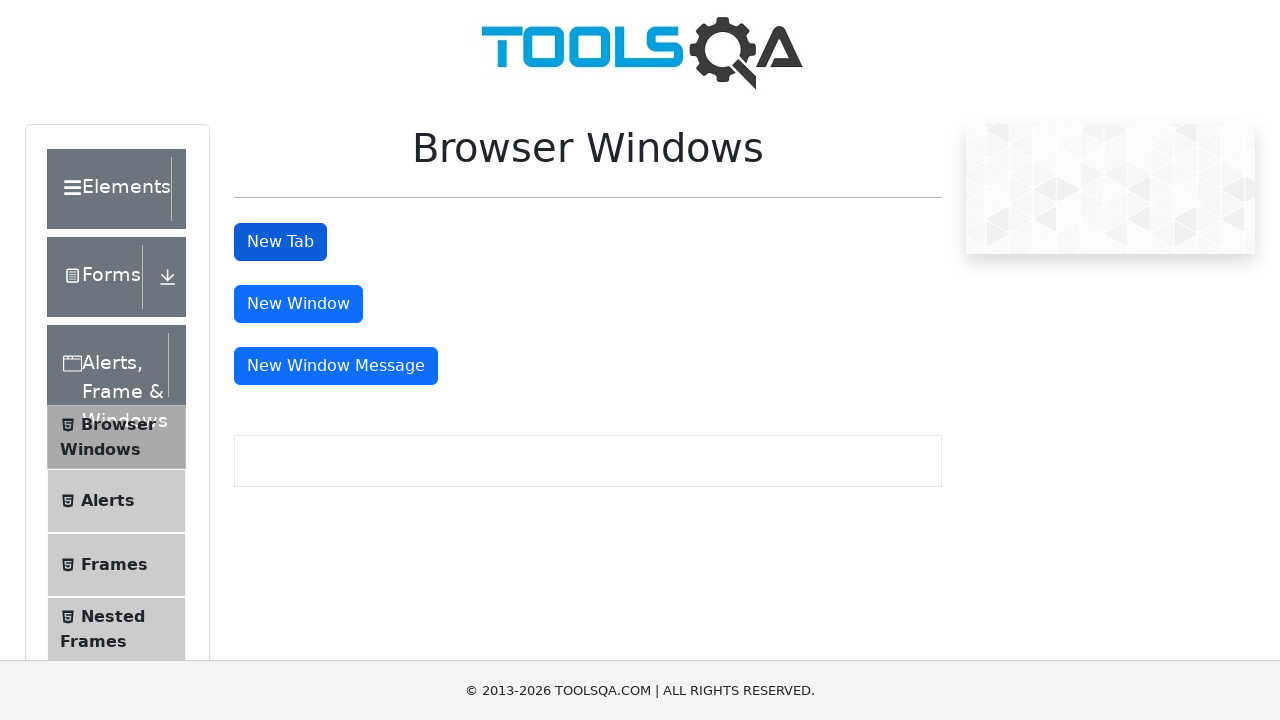

Scrolled to window button
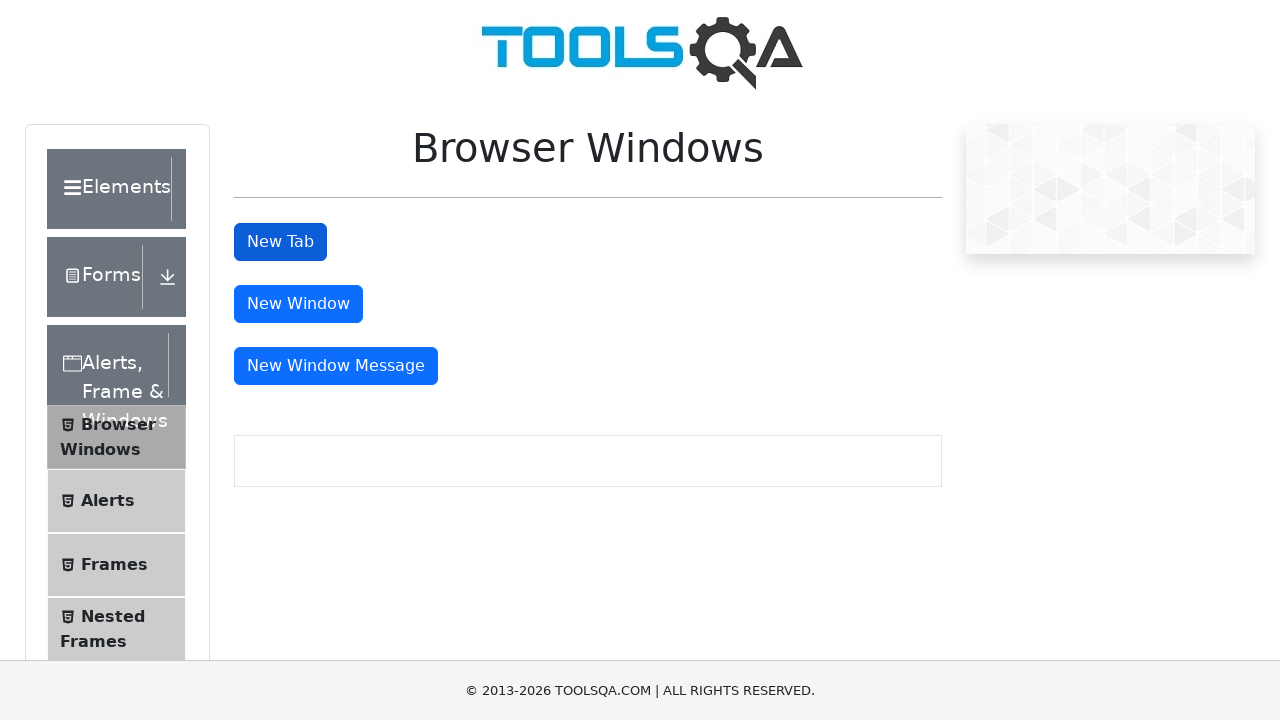

Clicked button to open new window at (298, 304) on #windowButton
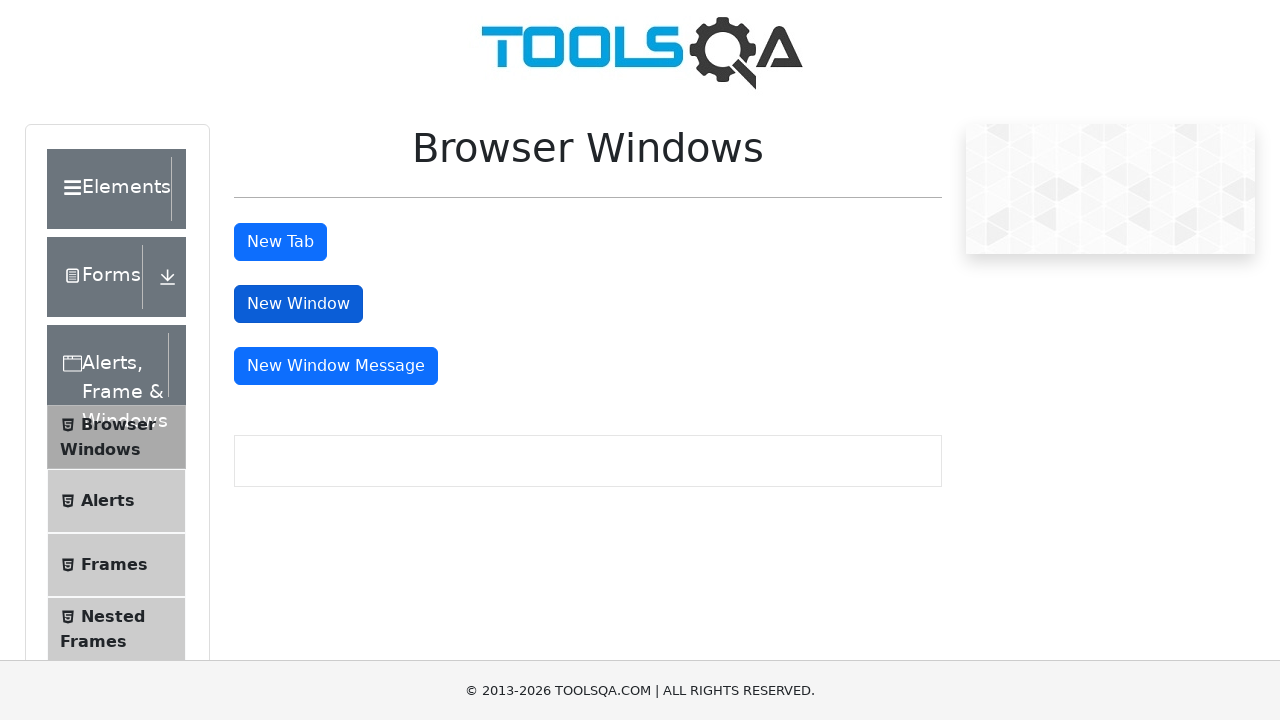

Closed the new window
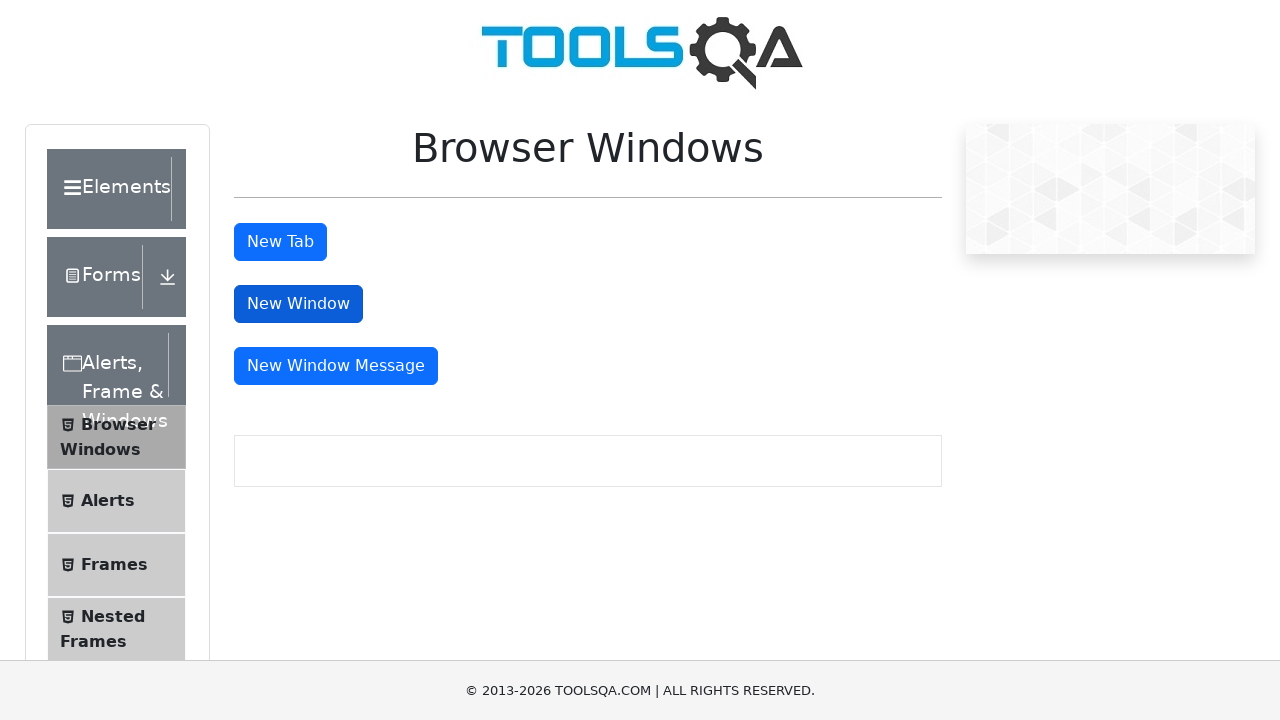

Scrolled to message window button
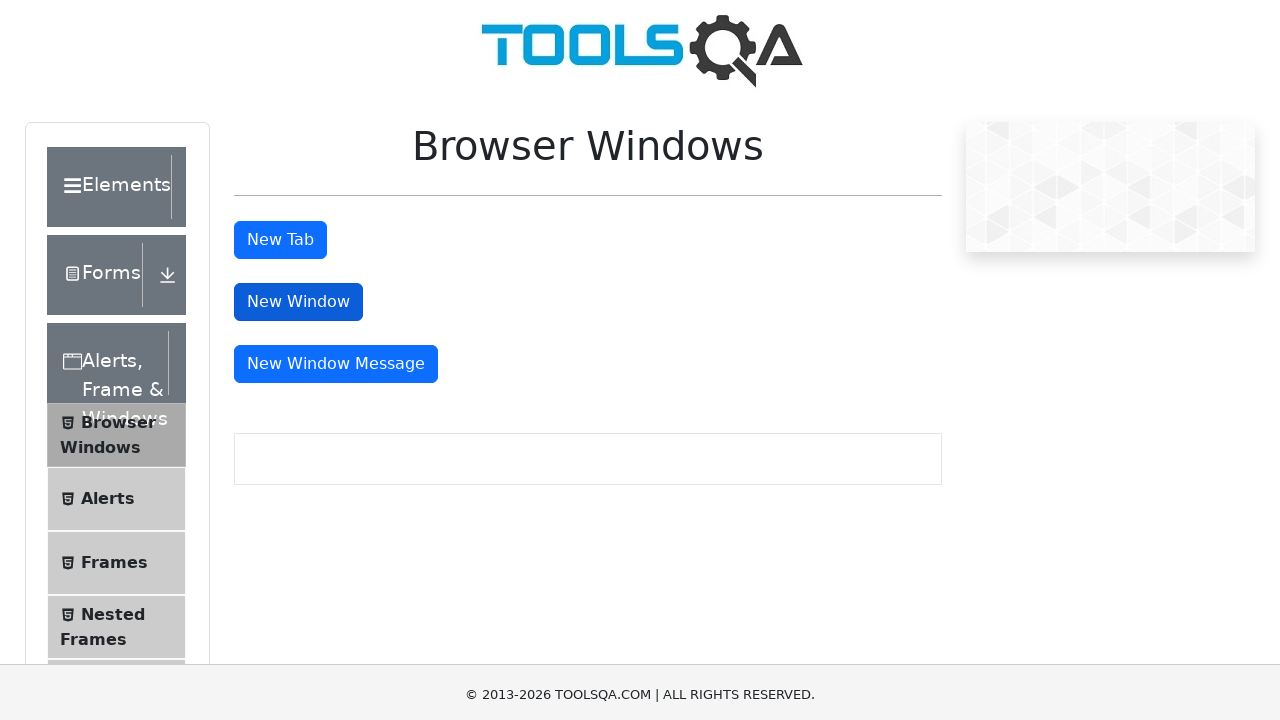

Clicked button to open message window at (336, 360) on #messageWindowButton
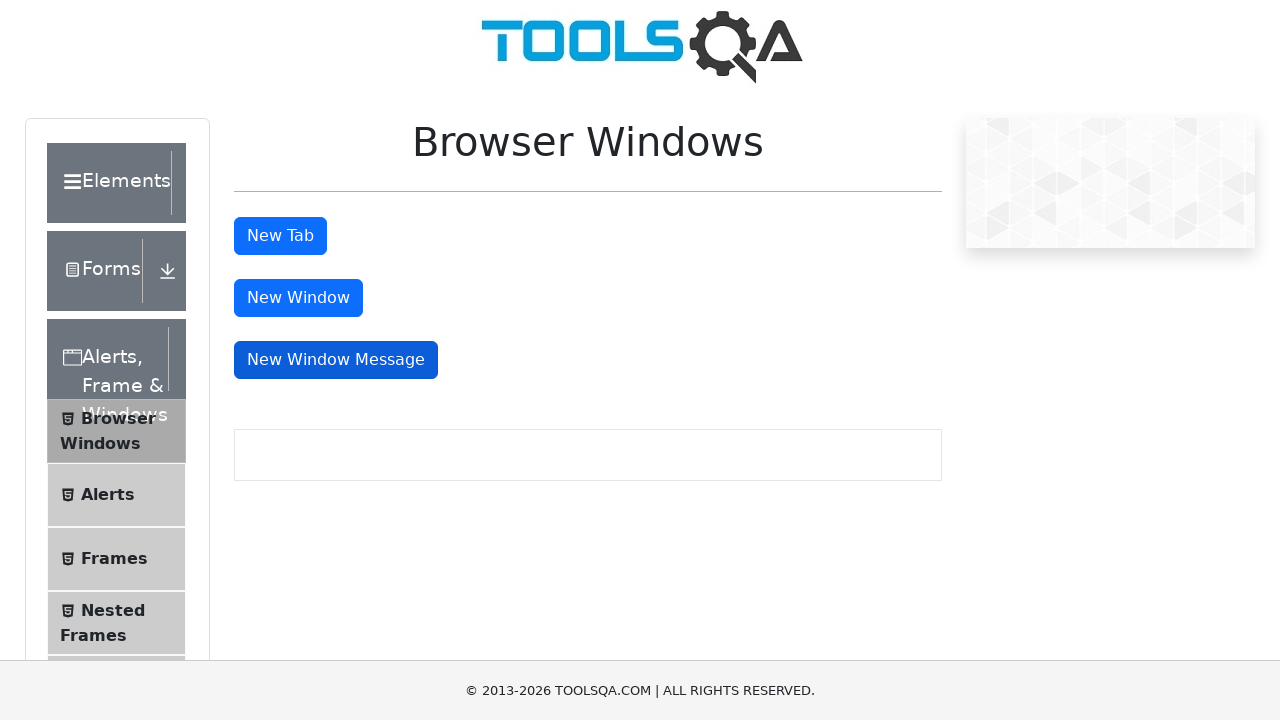

Closed the message window
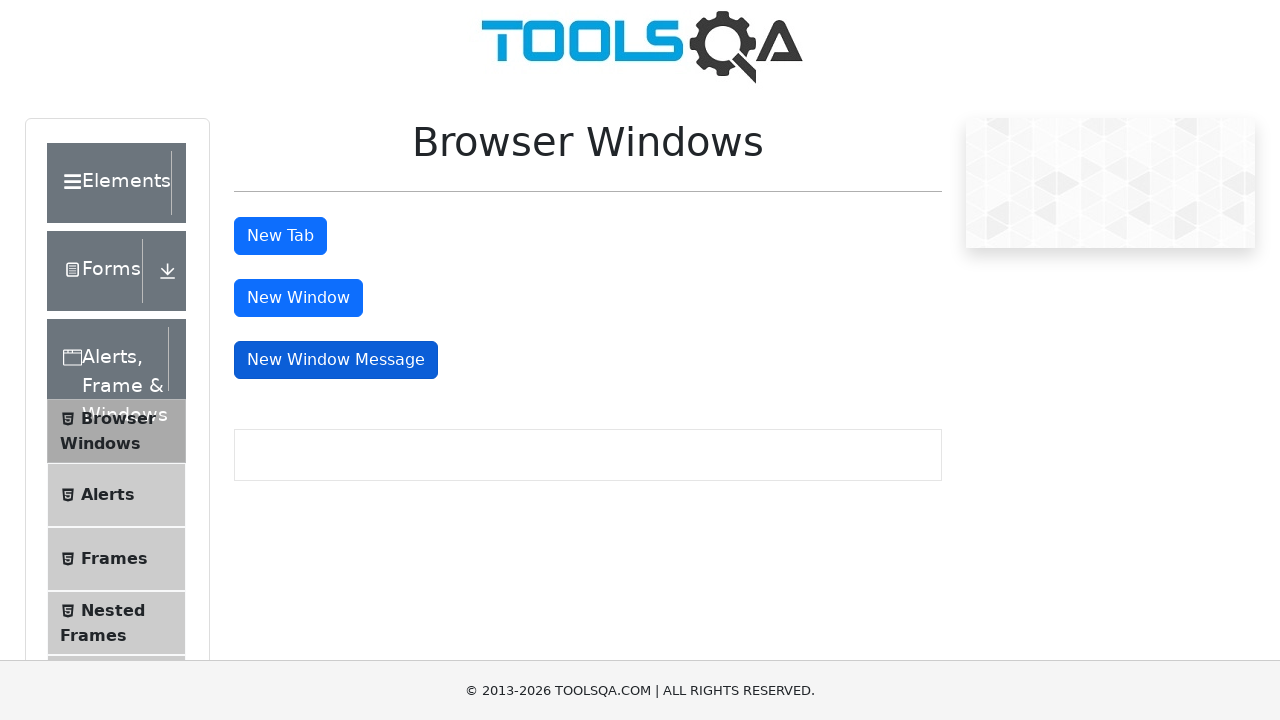

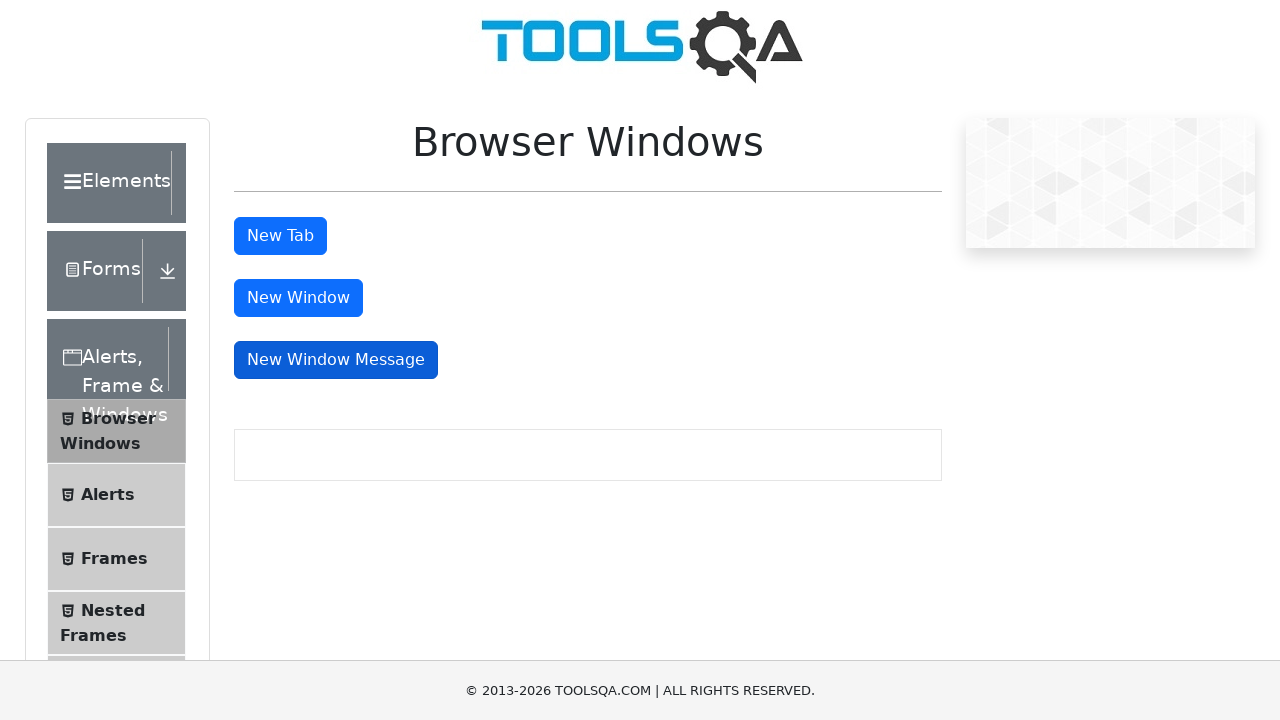